Tests window handling by clicking a "Try it Yourself" link that opens a new window, then iterates through all windows and switches between them

Starting URL: https://www.w3schools.com/jsref/met_win_open.asp

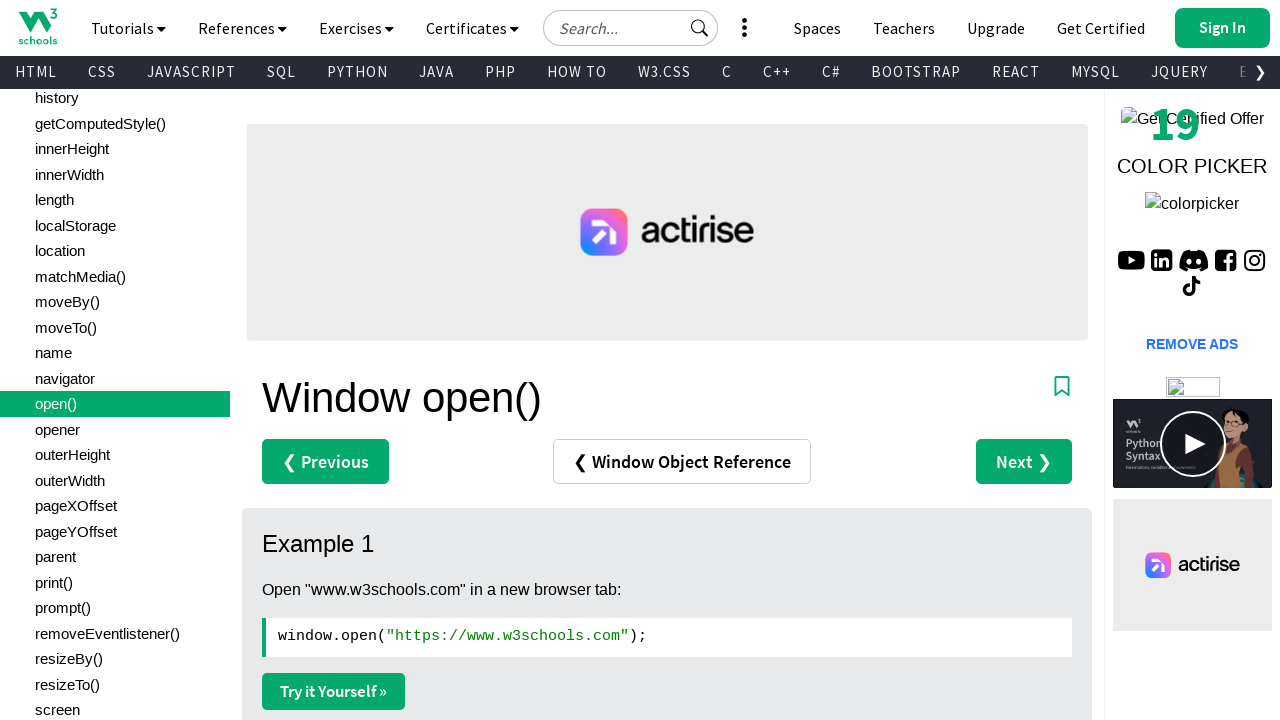

Clicked 'Try it Yourself »' link to open a new window at (334, 691) on text=Try it Yourself »
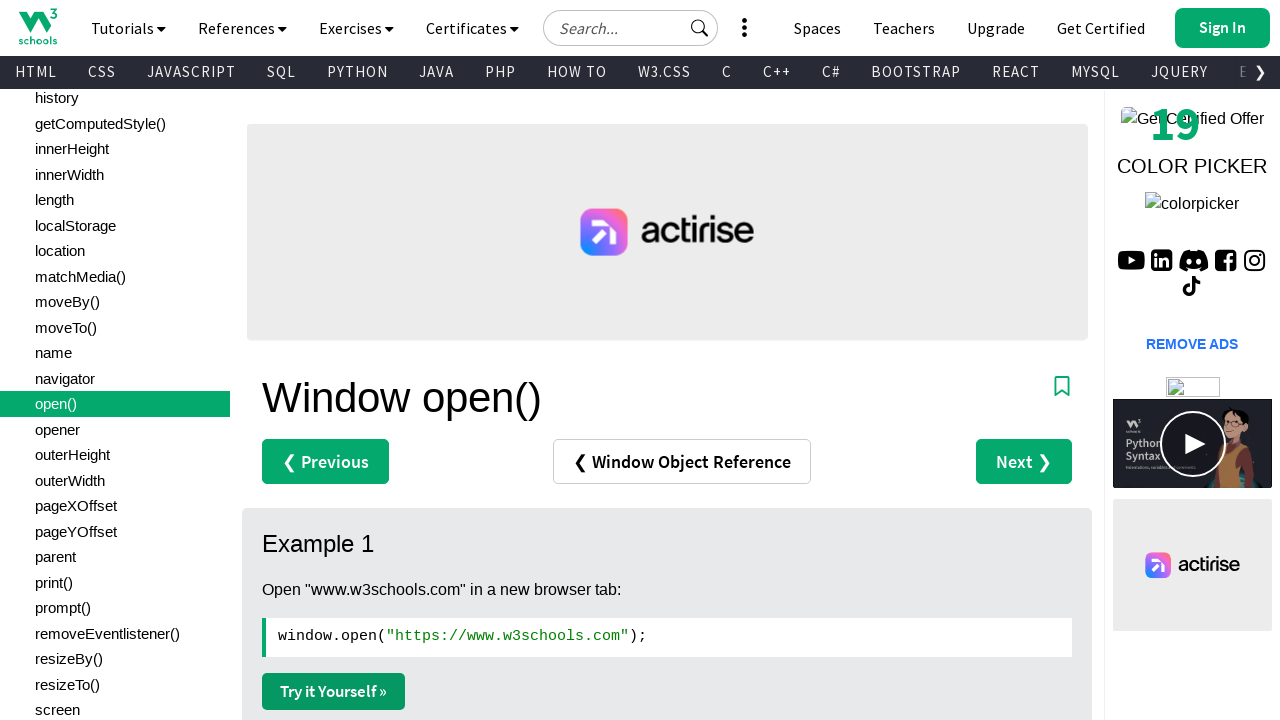

New window opened and assigned to new_page variable
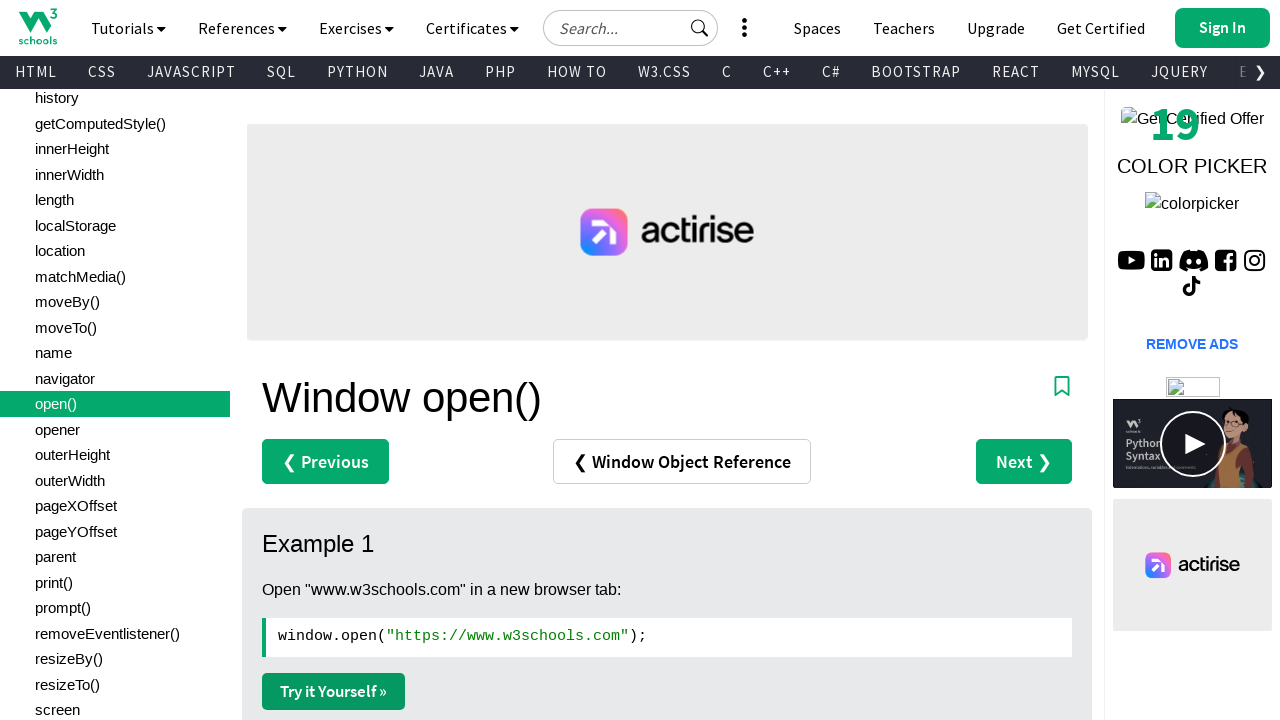

Retrieved all open pages/windows from context
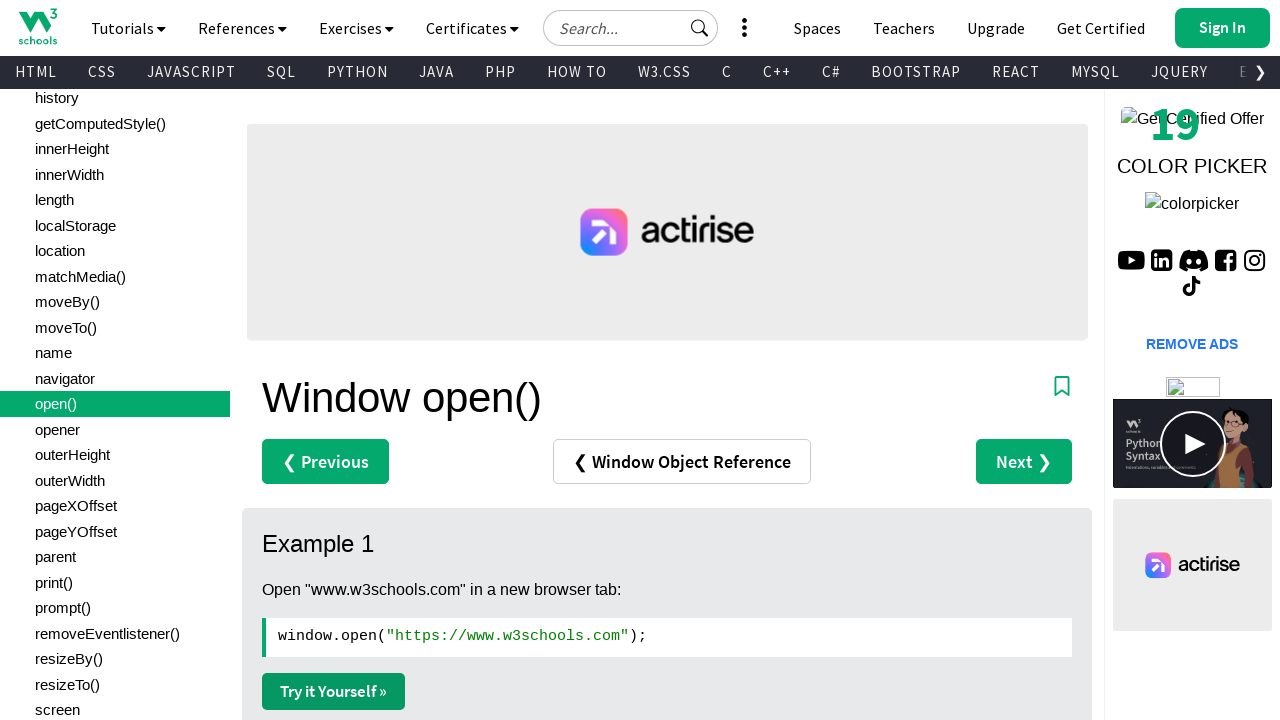

Brought window 'Window open() Method' to front
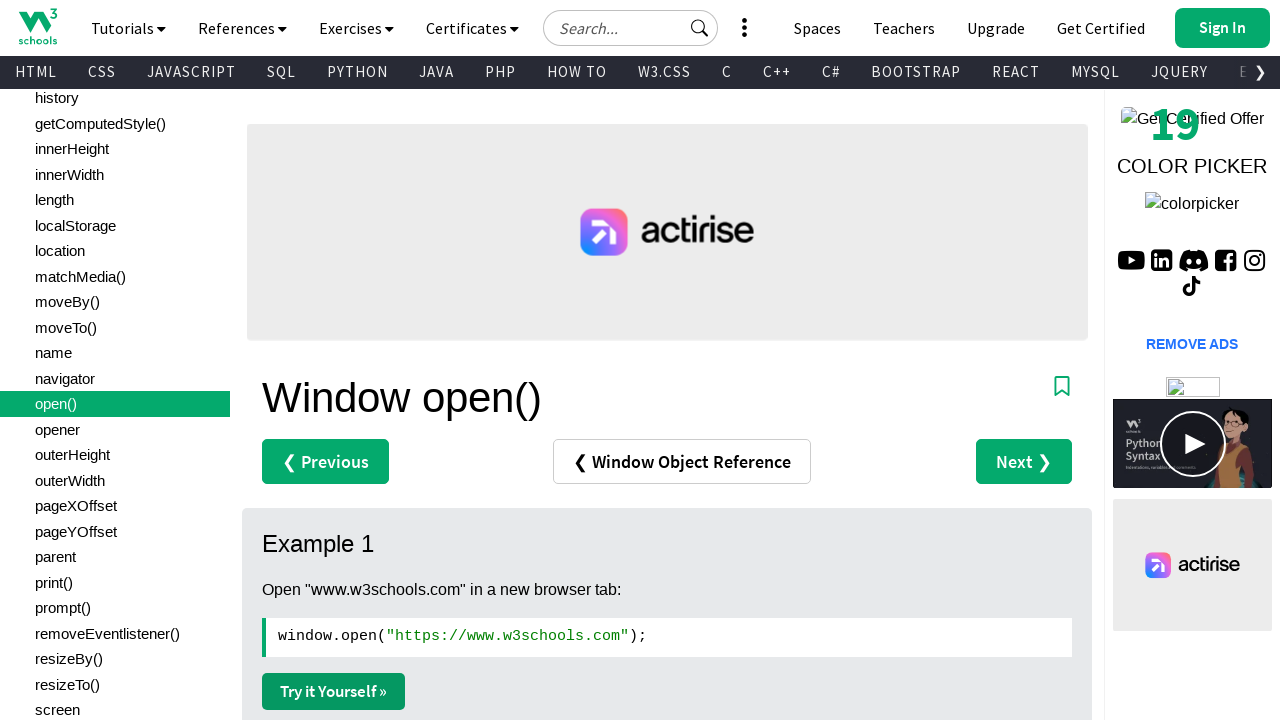

Printed window title: Window open() Method
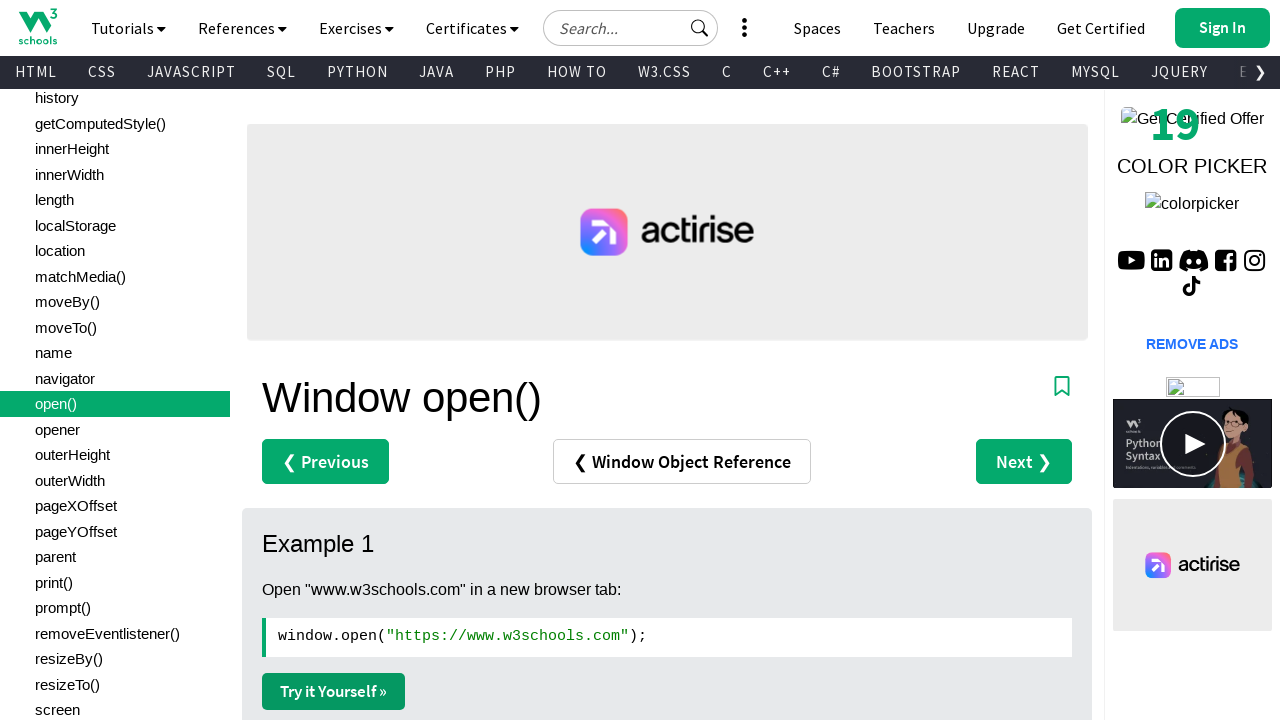

Brought window 'W3Schools Tryit Editor' to front
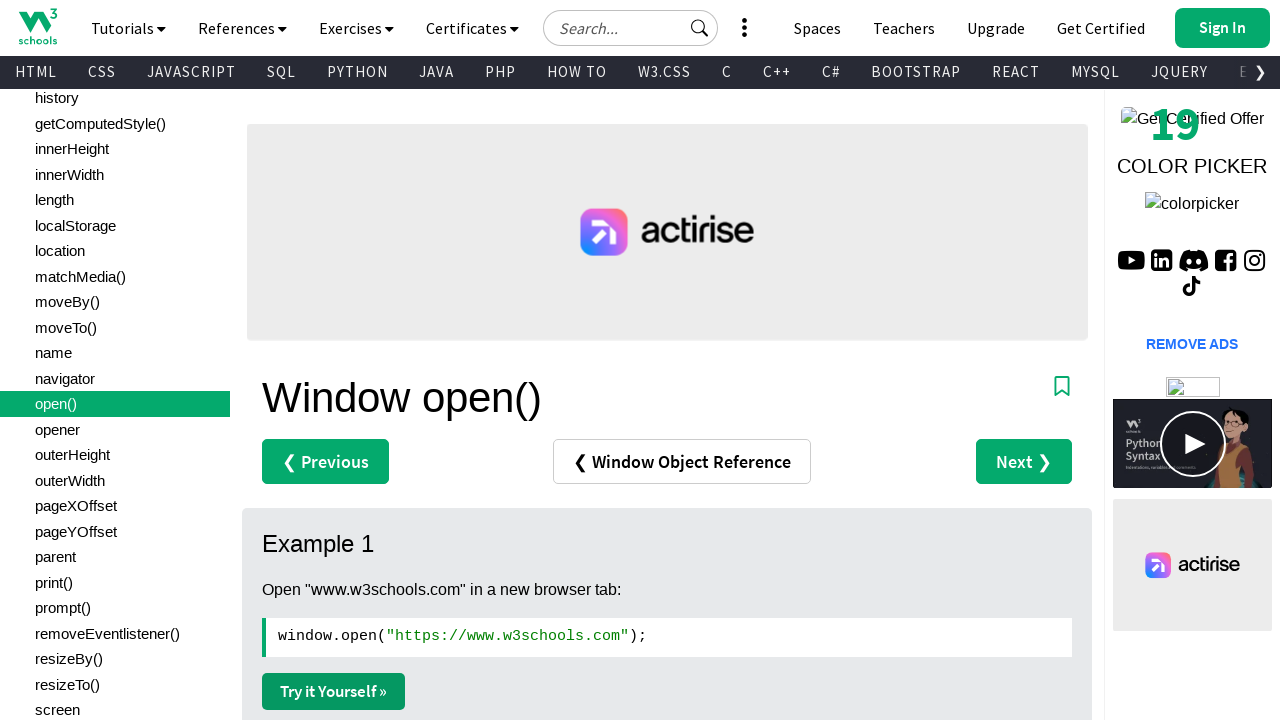

Printed window title: W3Schools Tryit Editor
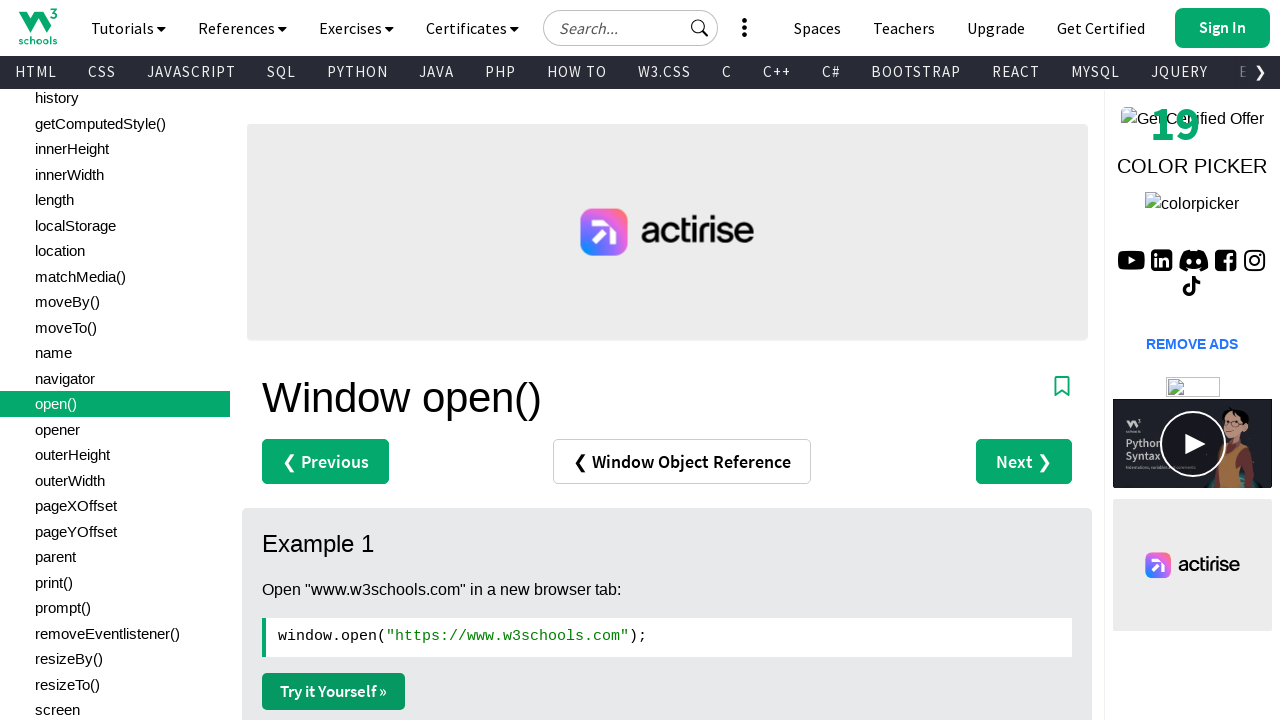

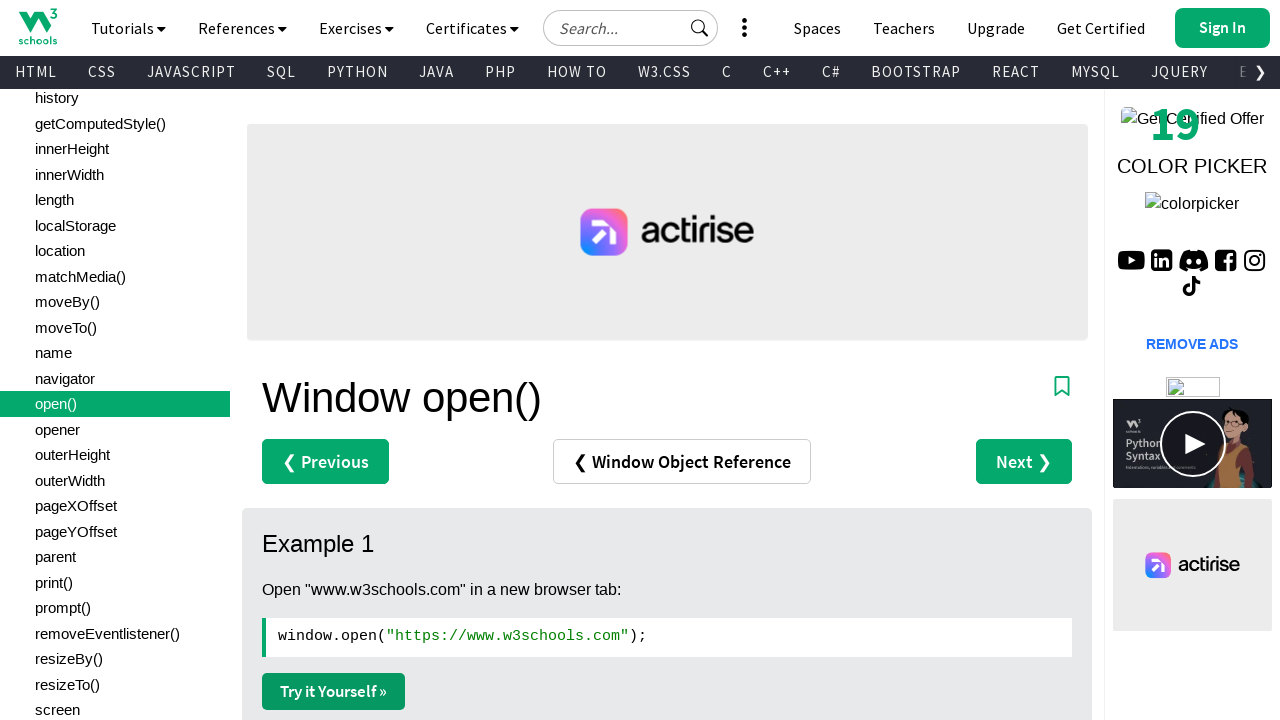